Scrolls down the TTN website by 1000 pixels using JavaScript

Starting URL: https://www.tothenew.com/

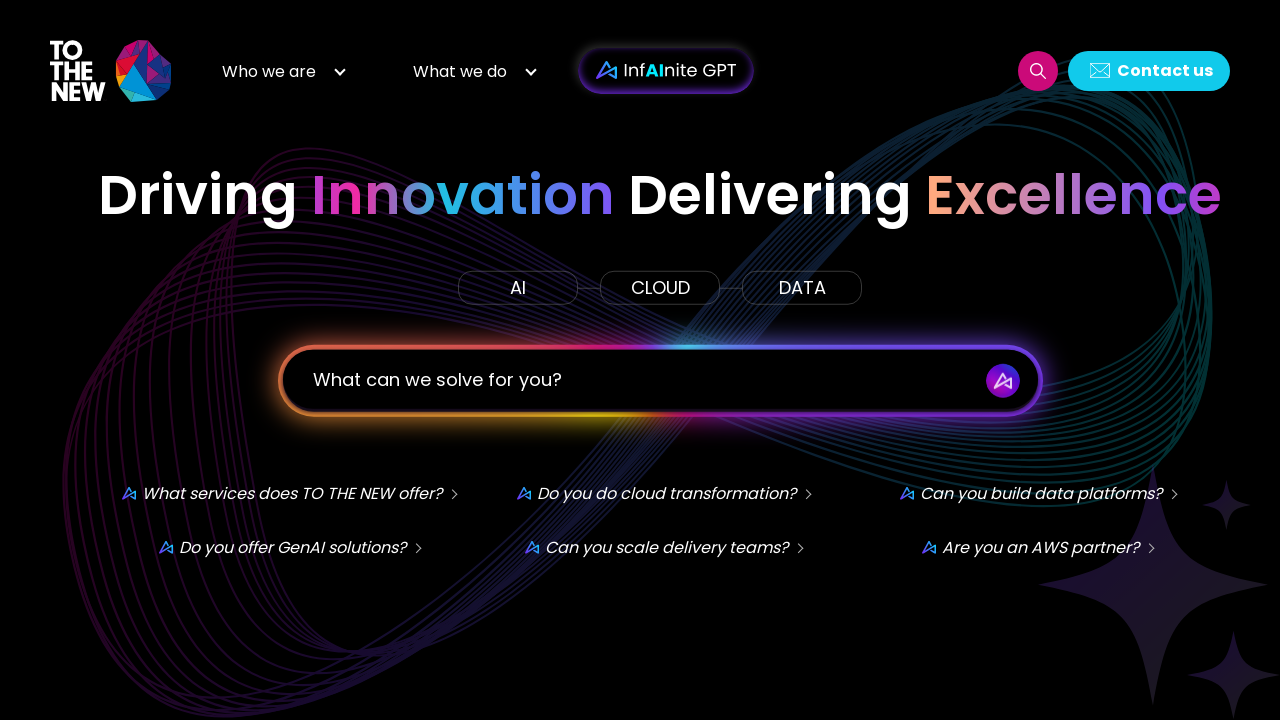

Navigated to TTN website (https://www.tothenew.com/)
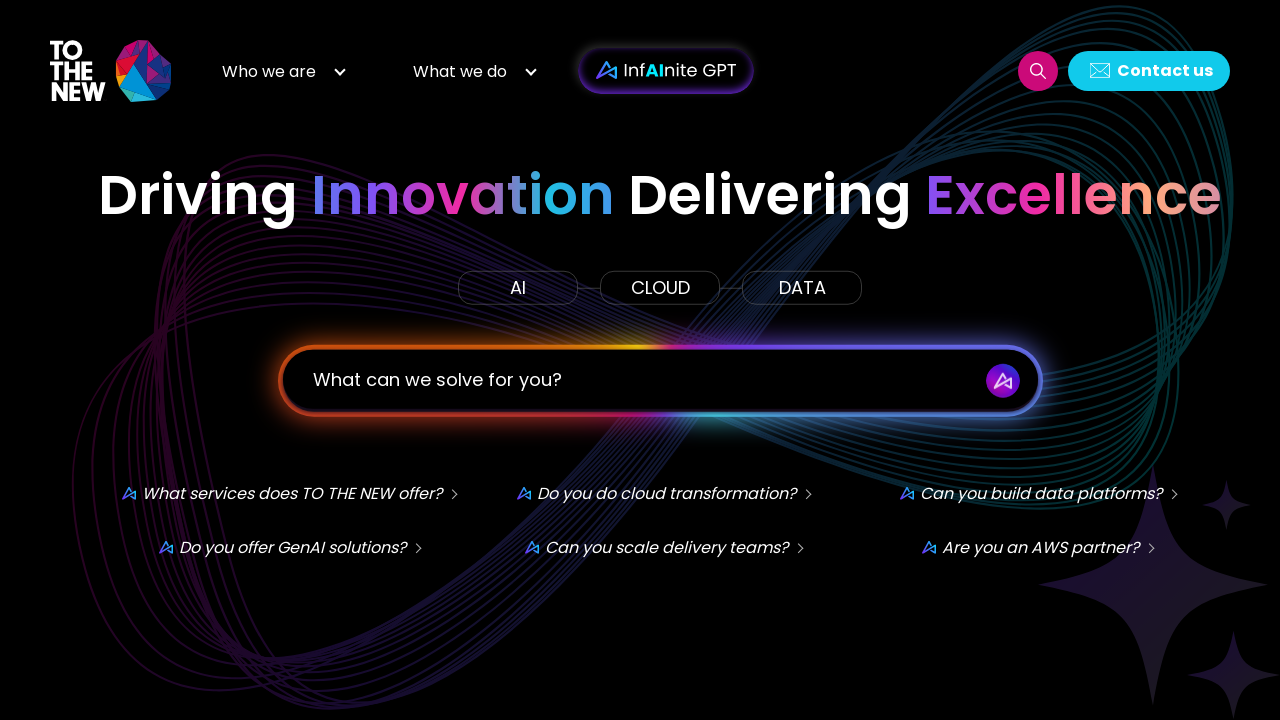

Scrolled down the TTN website by 1000 pixels using JavaScript
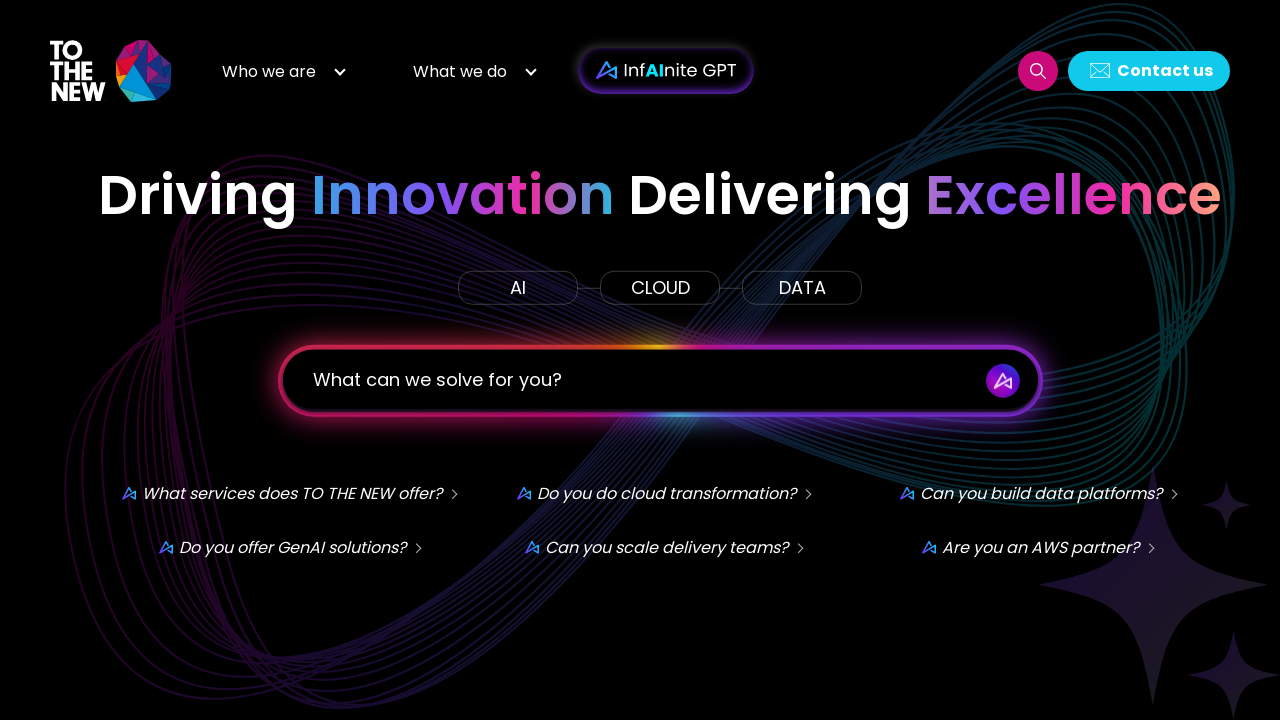

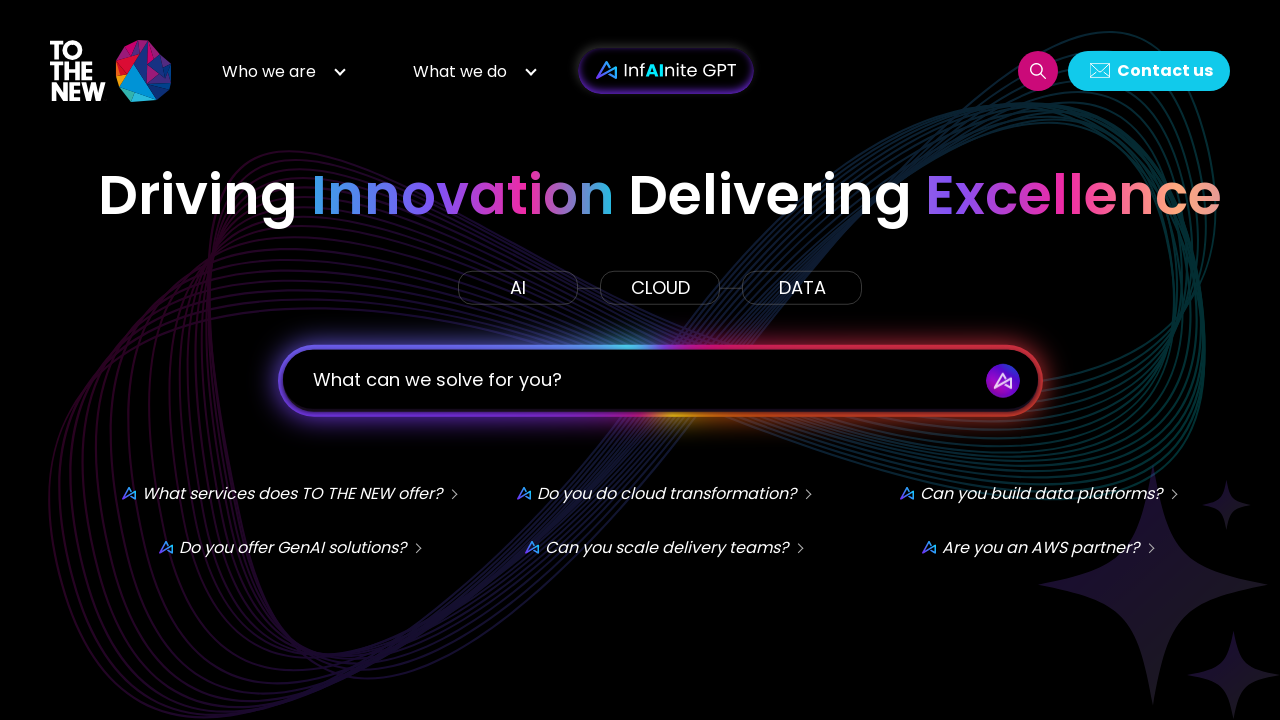